Tests browsing the phone category by clicking on the category link and verifying phone products are displayed

Starting URL: https://www.demoblaze.com/

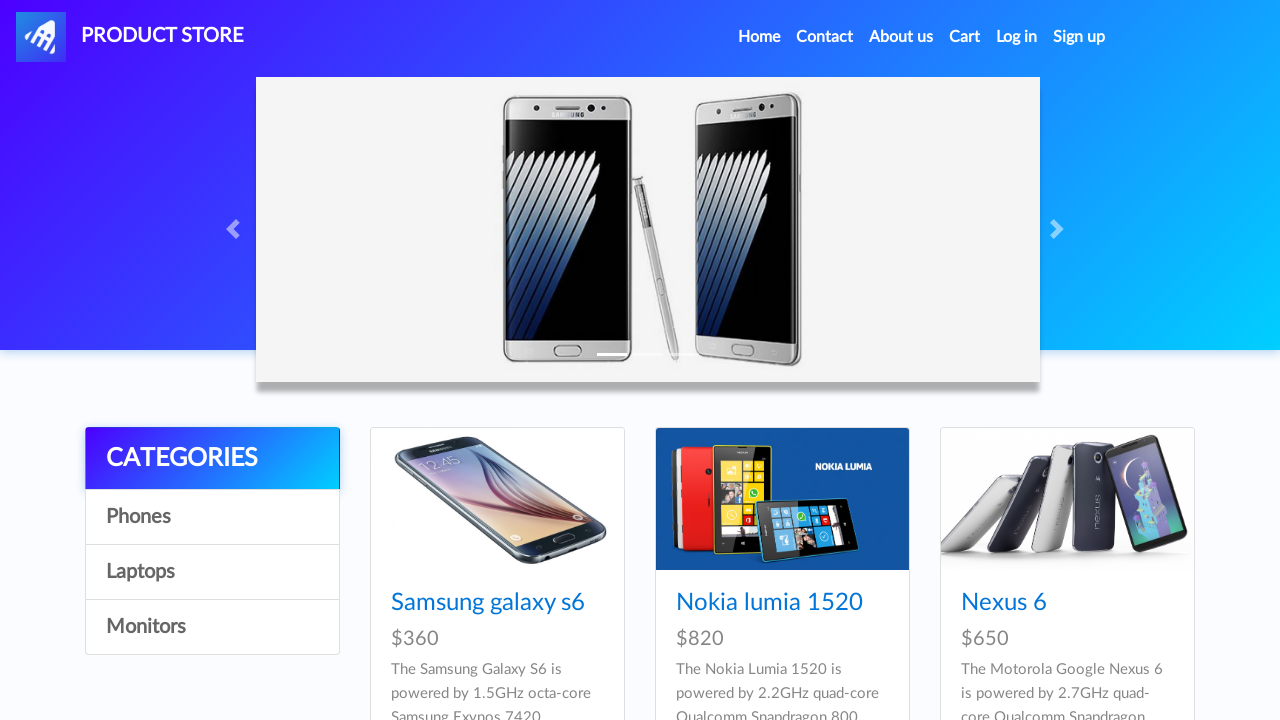

Clicked on Home/Categories link in navigation at (759, 37) on xpath=//*[@id='navbarExample']/ul/li[1]/a
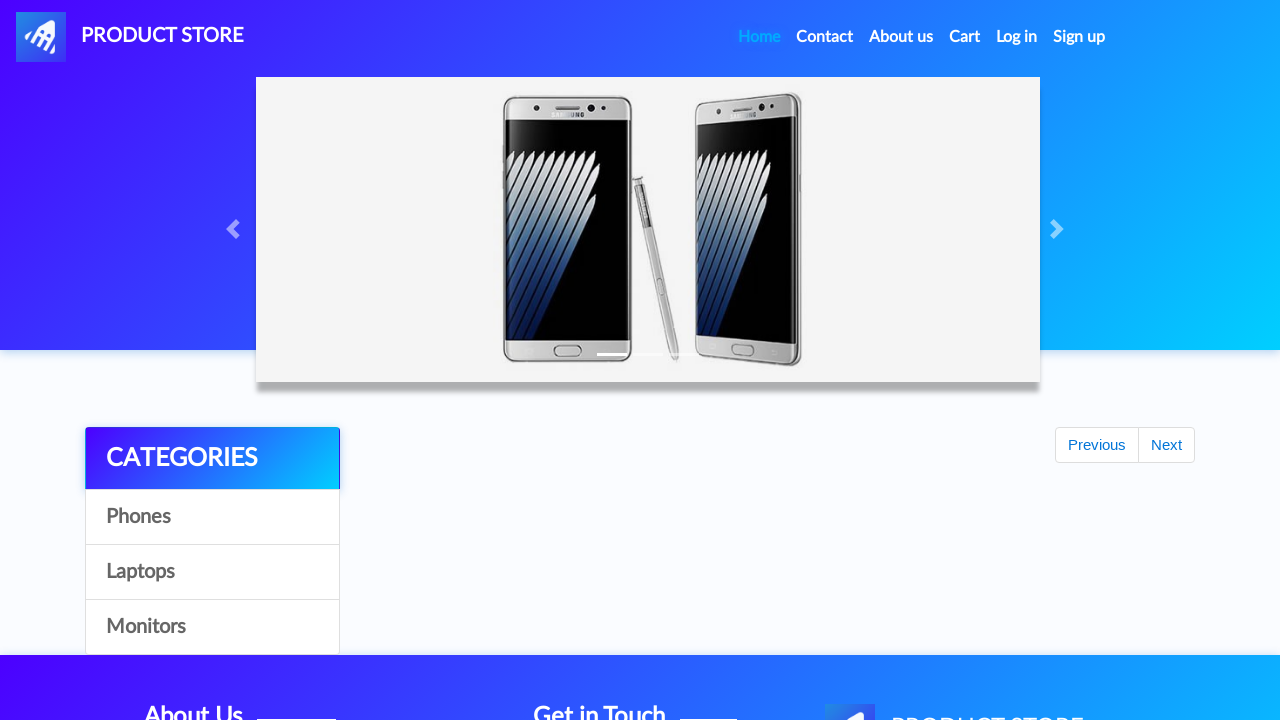

Phone product category loaded and phone item is visible
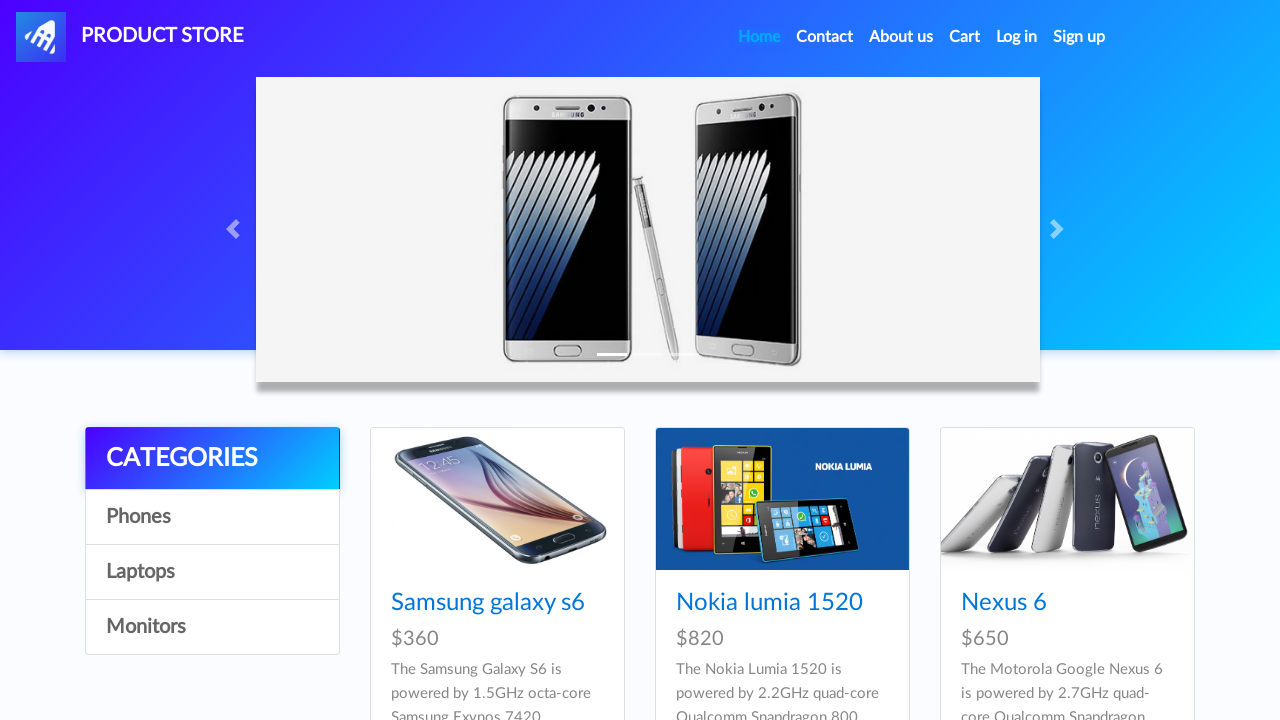

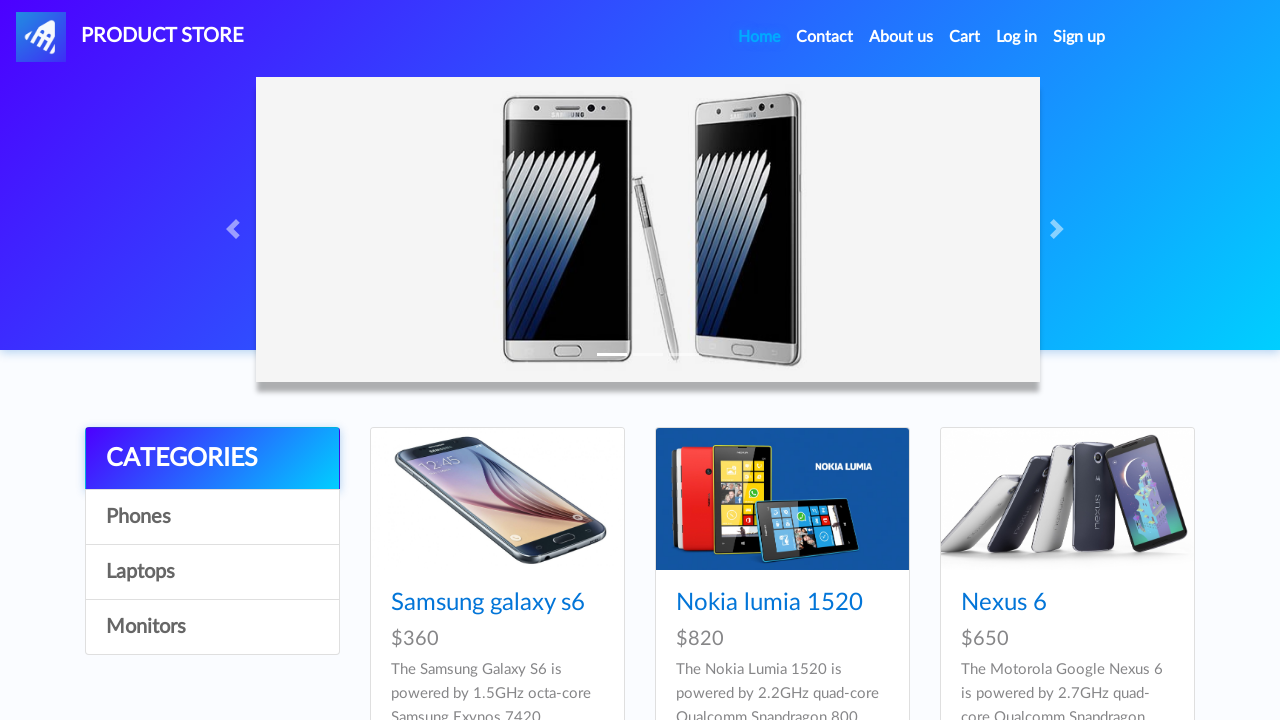